Navigates to Browse Languages, clicks on letter M, and verifies the last table entry is MySQL

Starting URL: http://www.99-bottles-of-beer.net/

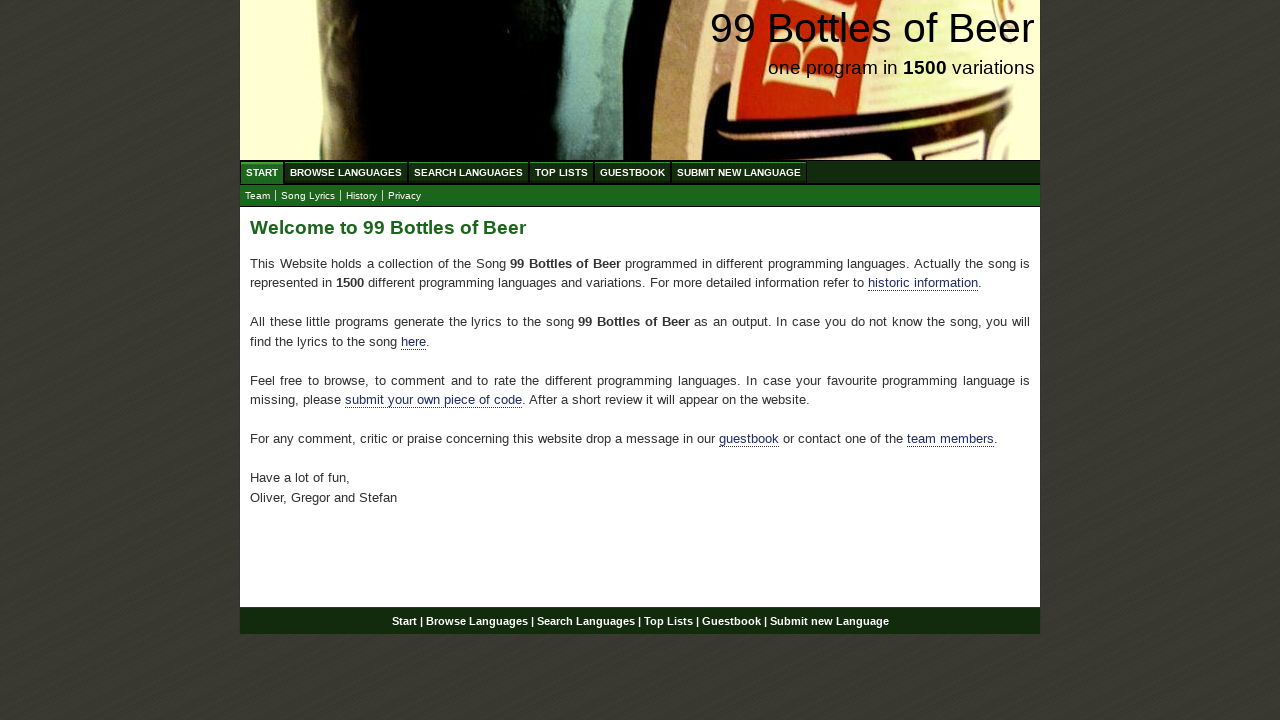

Clicked Browse Languages link at (346, 172) on xpath=//a[text()='Browse Languages']
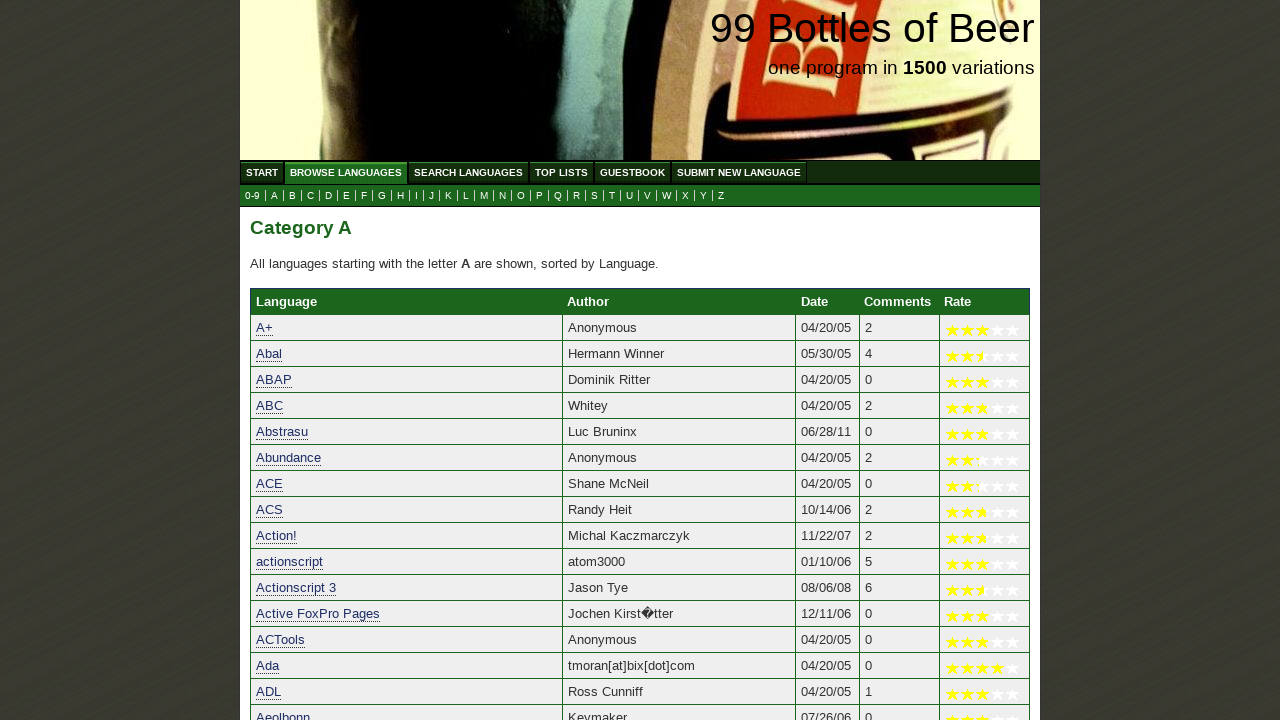

Clicked on letter M to filter languages at (484, 196) on xpath=//a[text()='M']
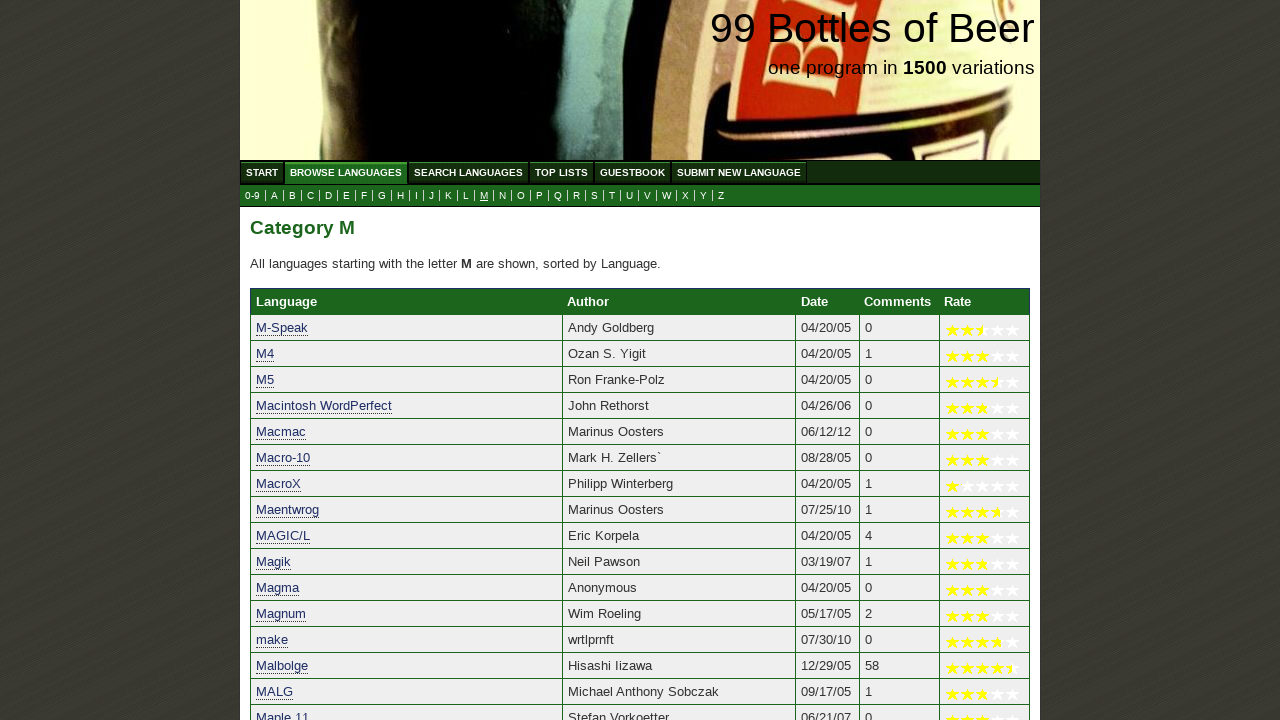

Located the last table row's first cell
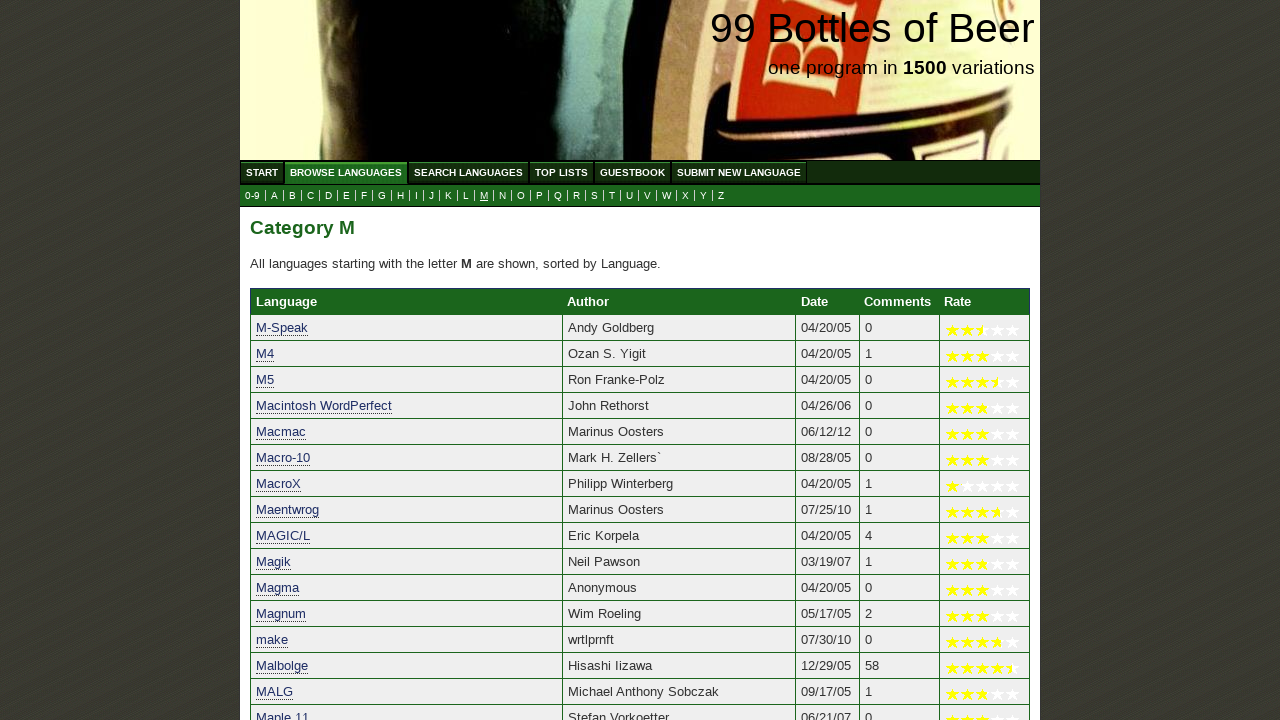

Verified that the last table entry is MySQL
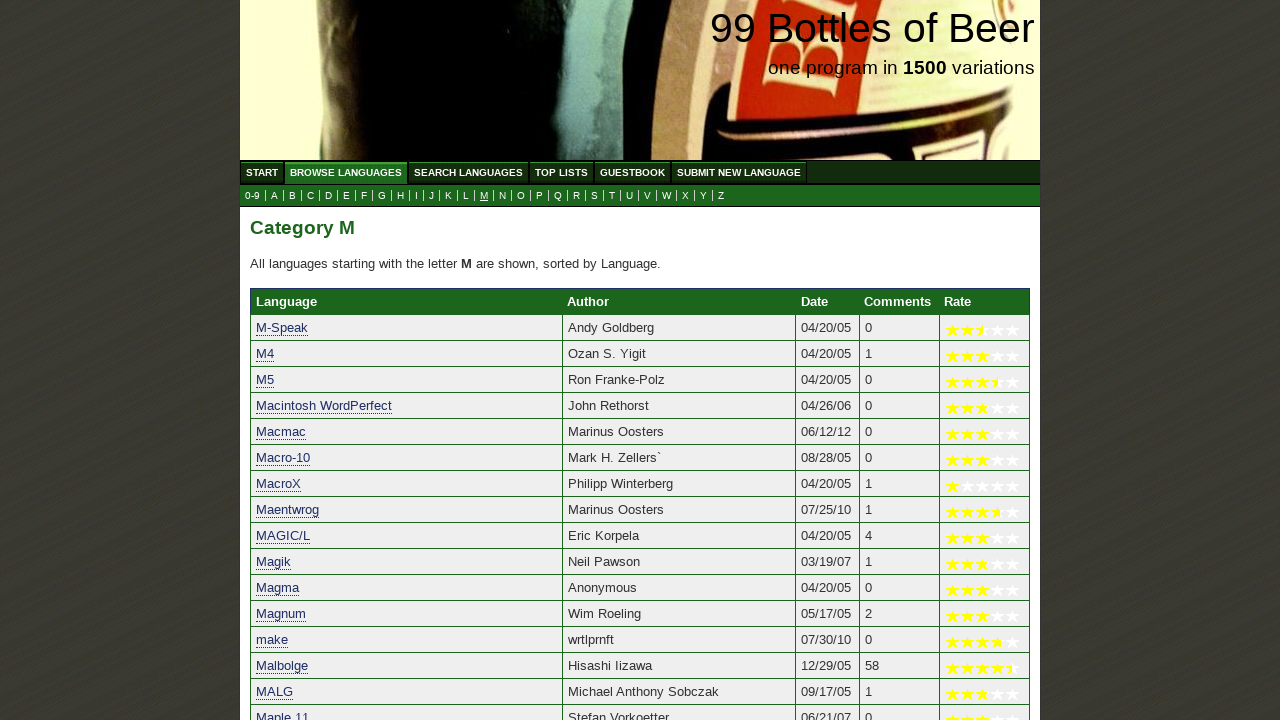

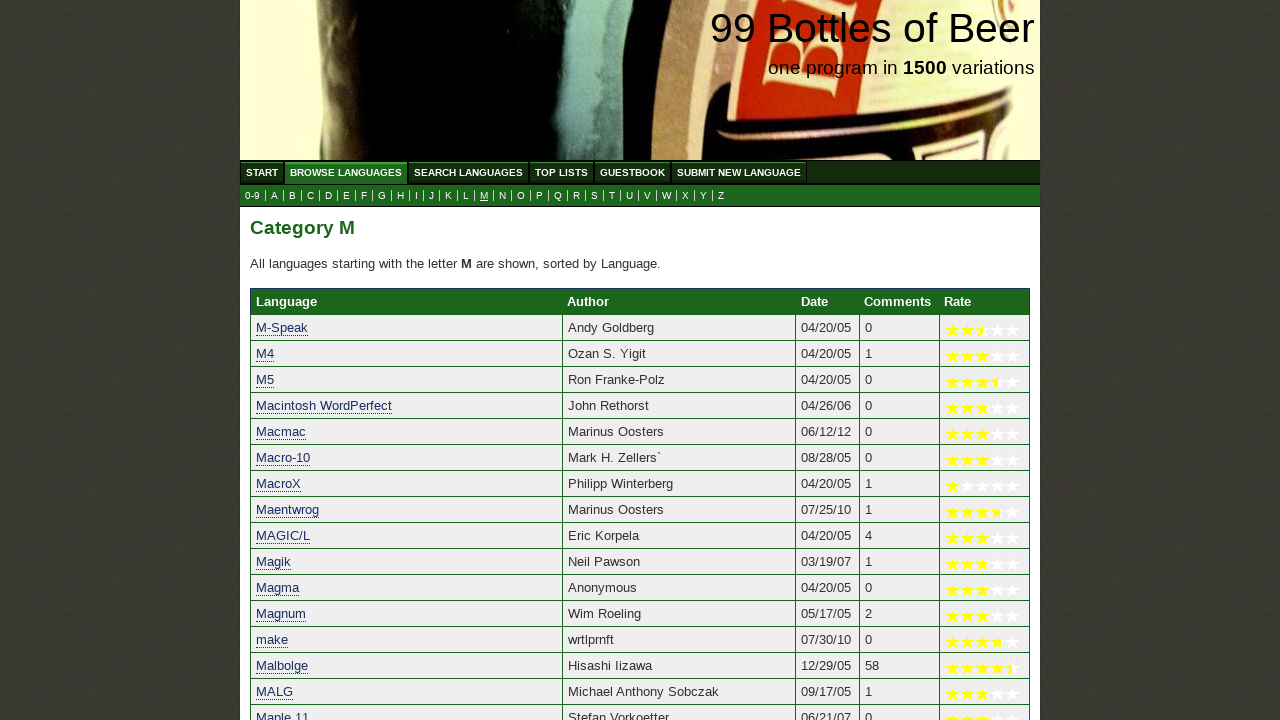